Tests tooltip functionality by hovering over a tooltip element and verifying the tooltip text appears

Starting URL: https://www.w3schools.com/css/css_tooltip.asp

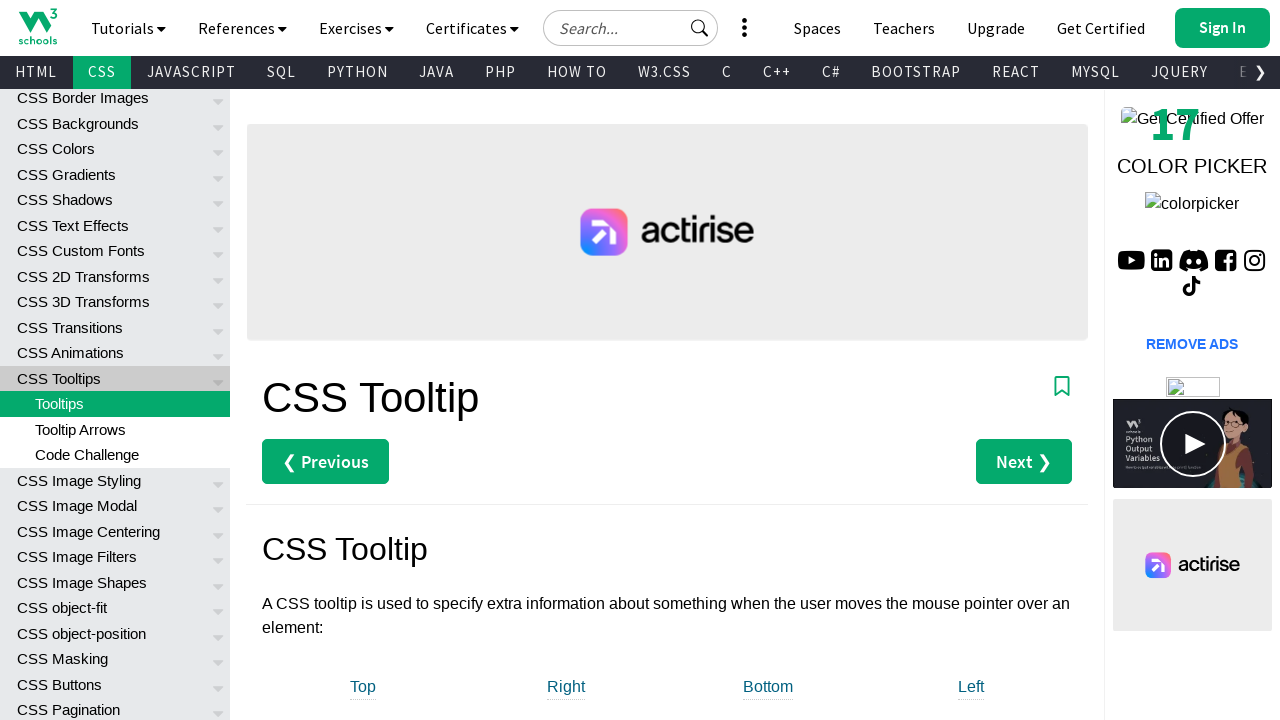

Waited for tooltip element to be present
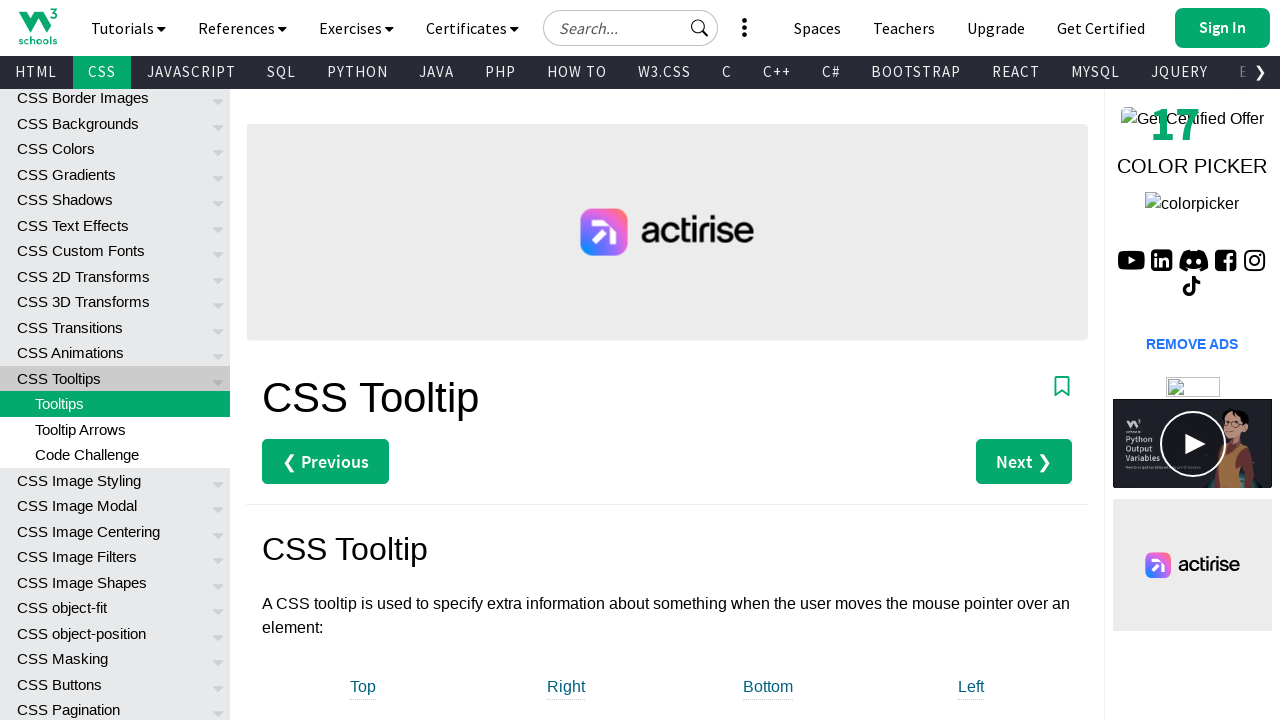

Hovered over tooltip element to trigger tooltip
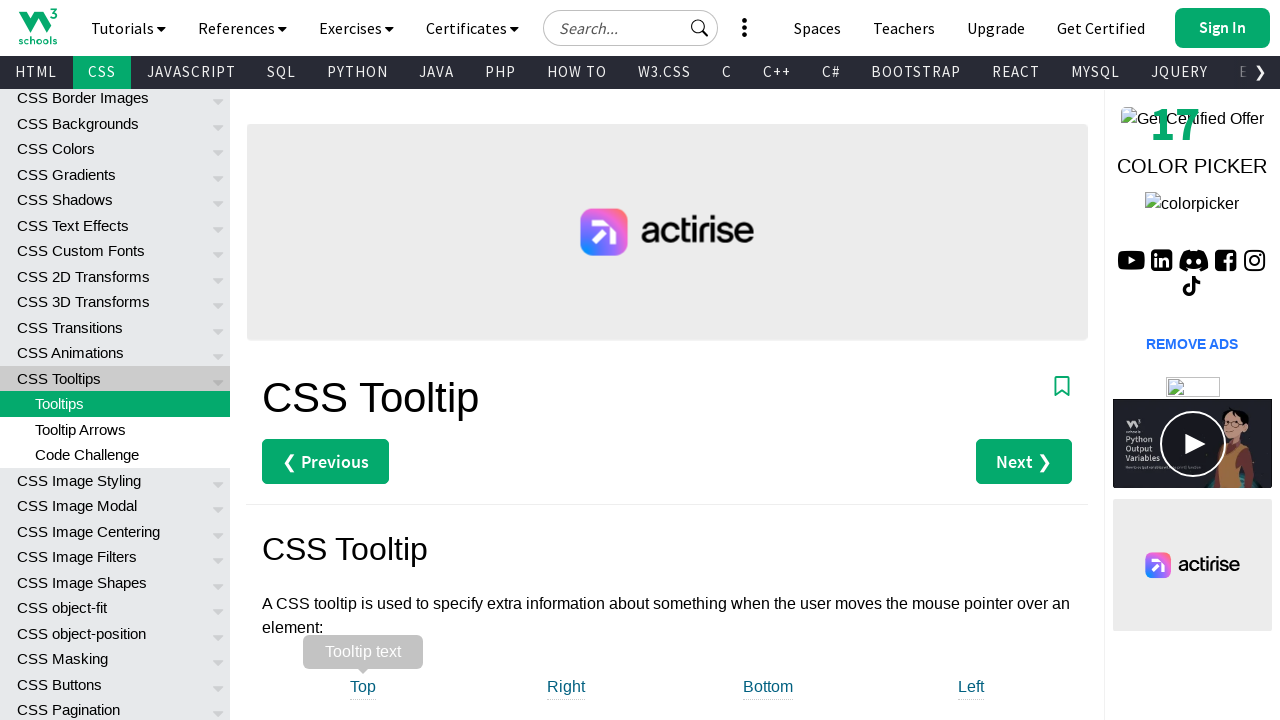

Waited for tooltip text span to appear
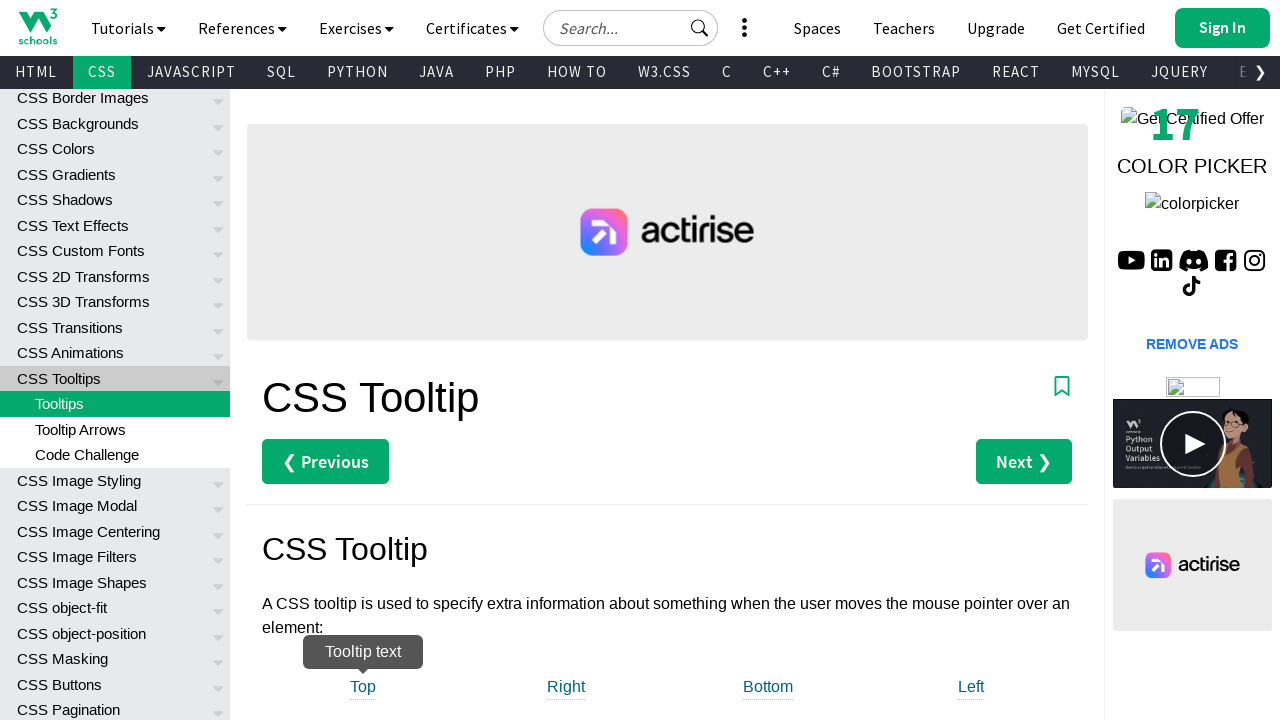

Retrieved and printed tooltip text: Tooltip text
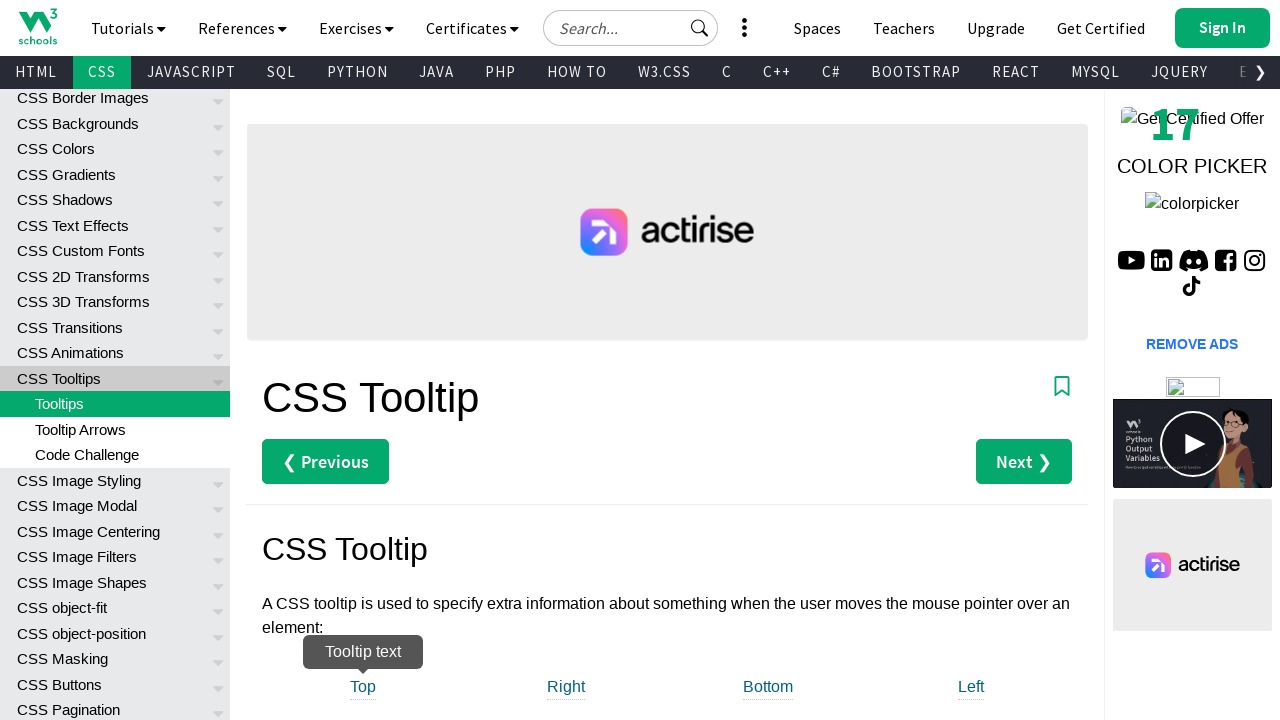

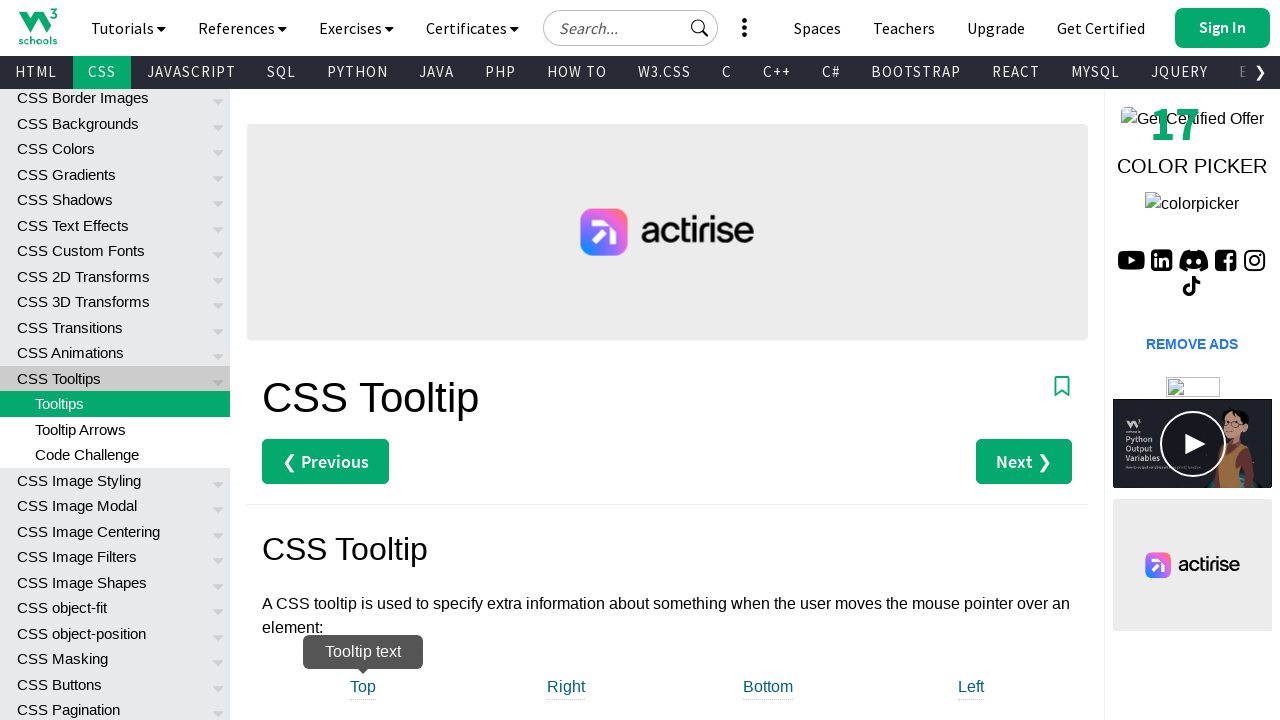